Tests editing an existing person's job by clicking the pencil icon, changing the job field, and verifying the update.

Starting URL: https://kristinek.github.io/site/tasks/list_of_people_with_jobs.html

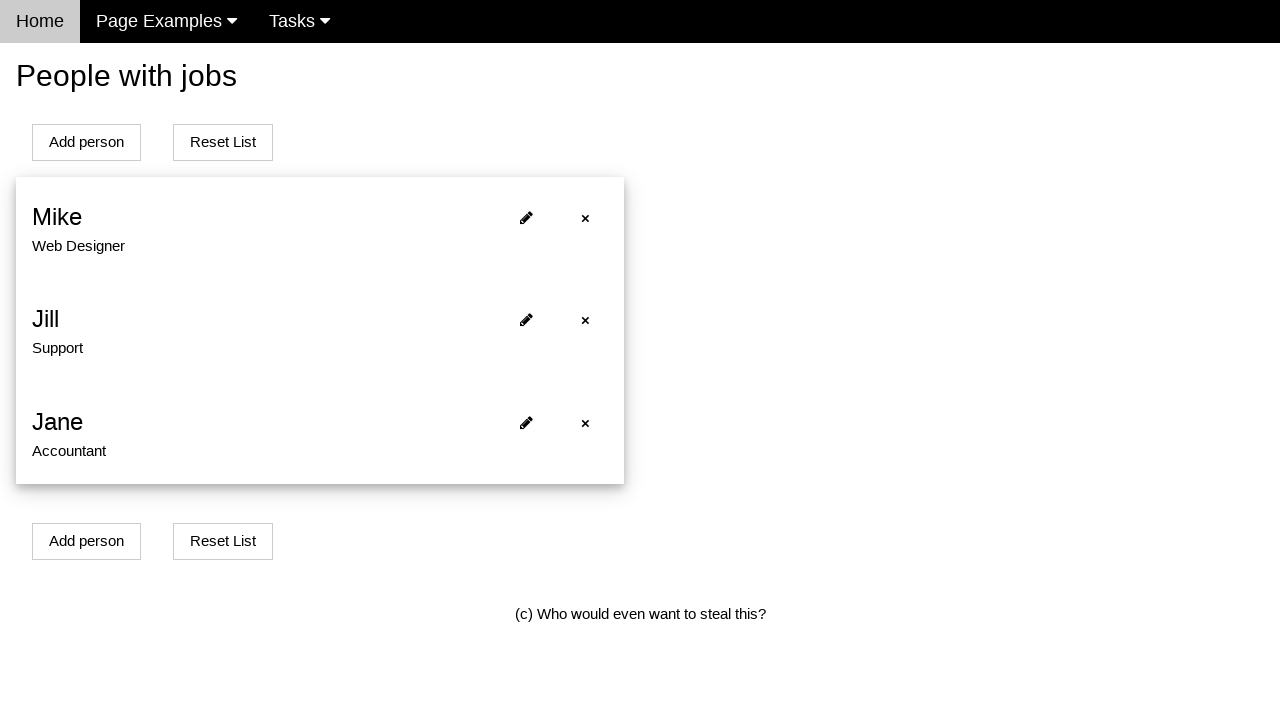

Clicked pencil icon to edit person at (526, 217) on .fa-pencil
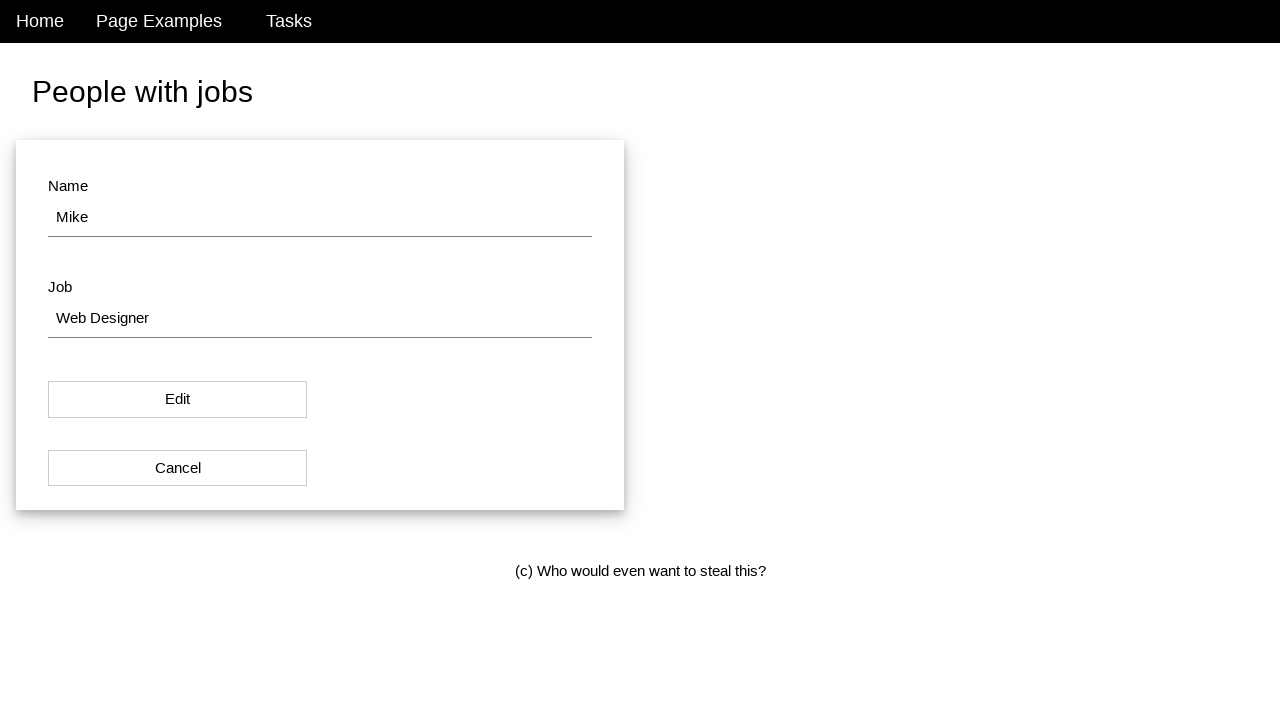

Cleared job field on #job
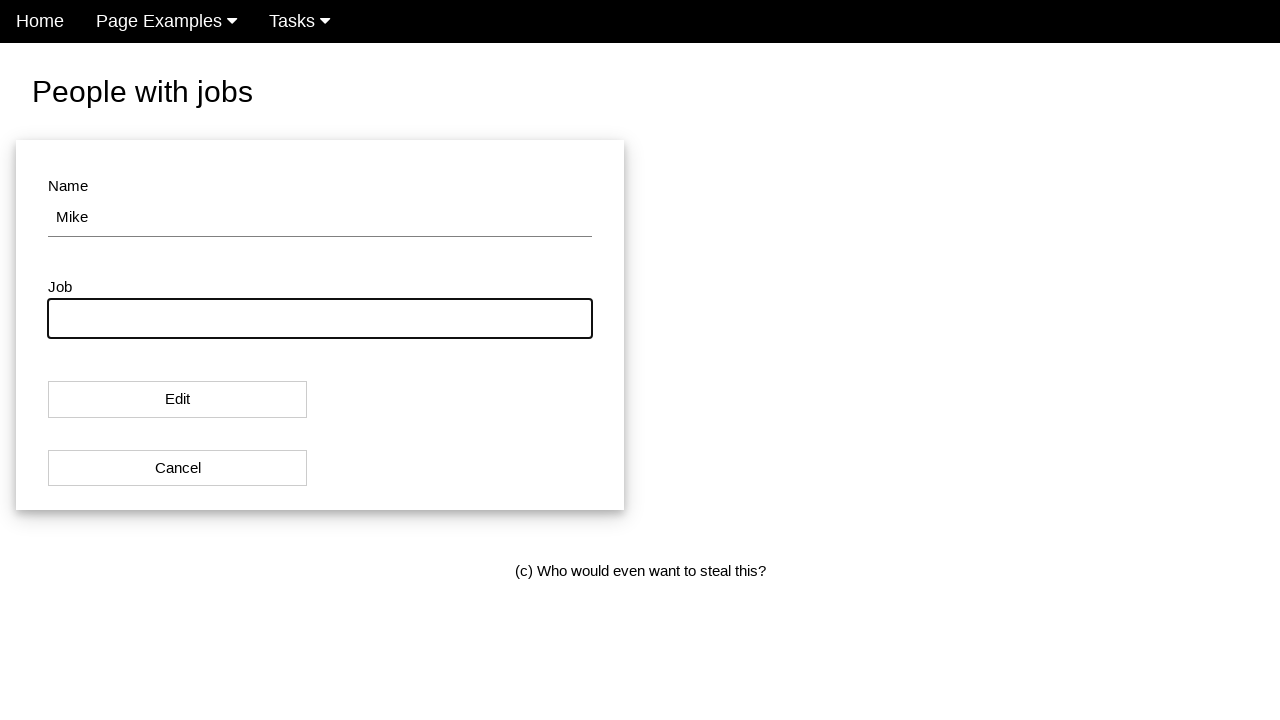

Filled job field with 'Scientist' on #job
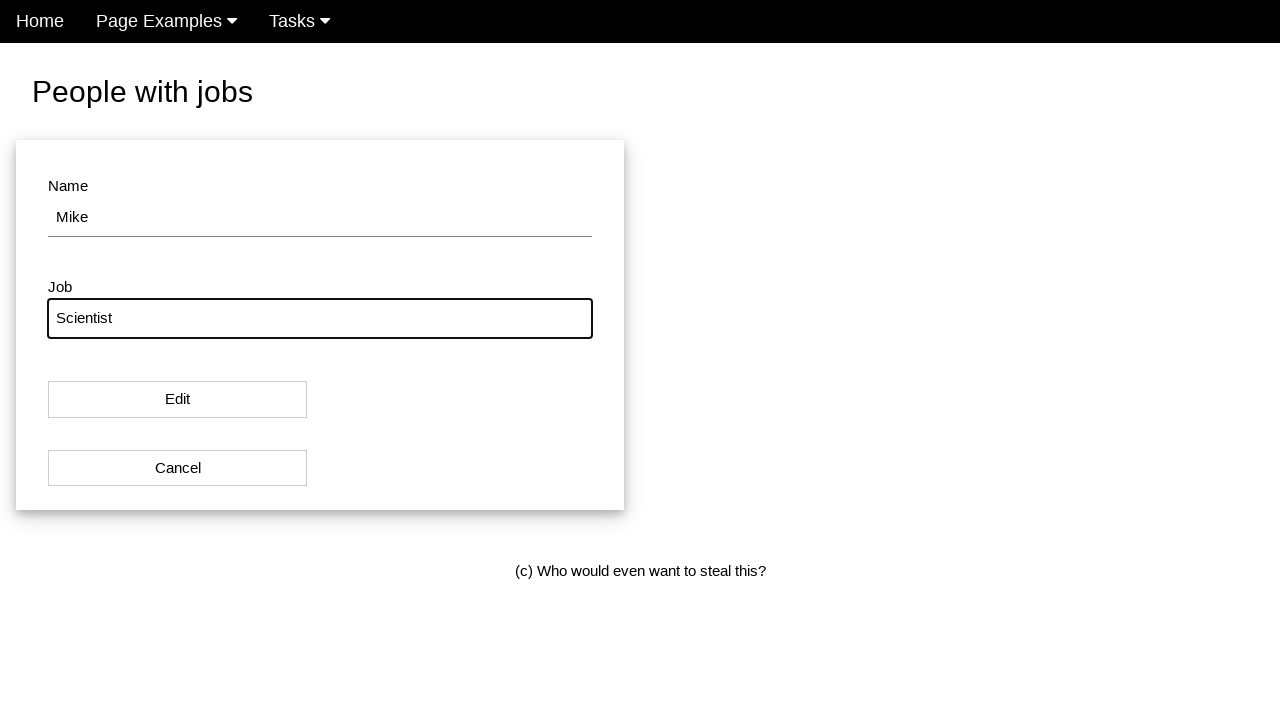

Clicked Edit button to save changes at (178, 400) on xpath=//*[contains(text(), 'Edit')]
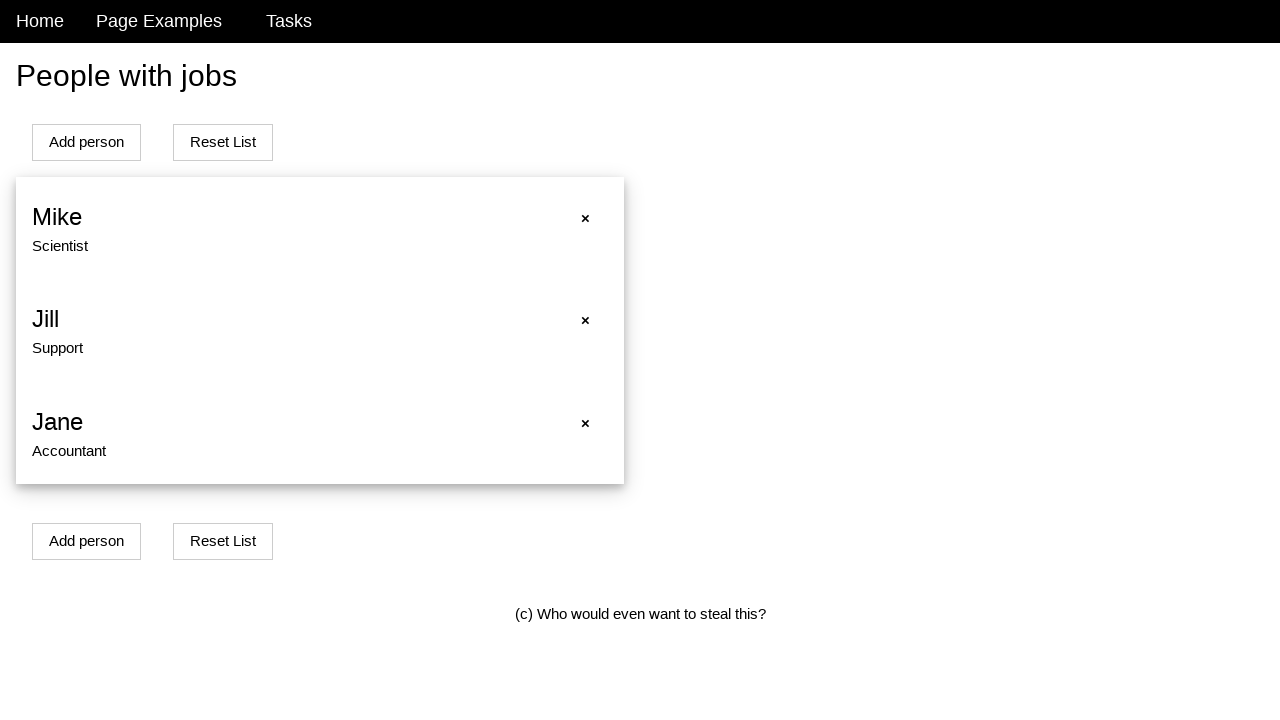

Verified person list loaded and update completed
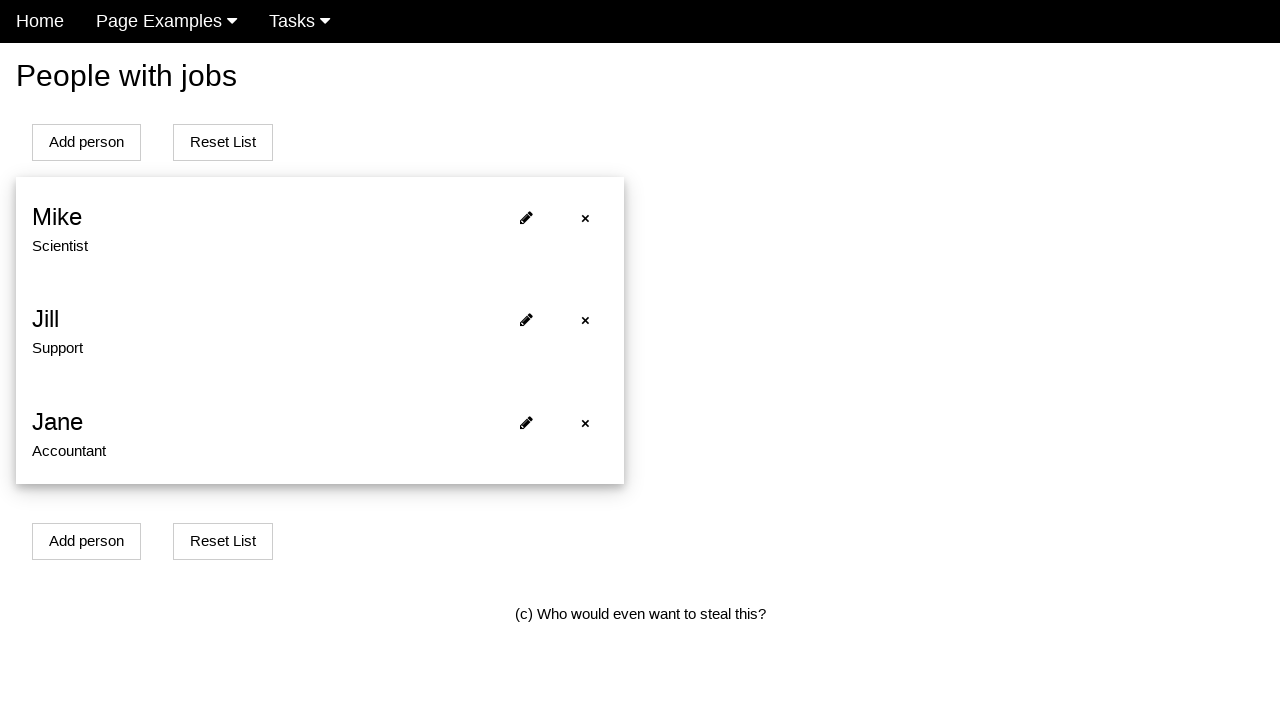

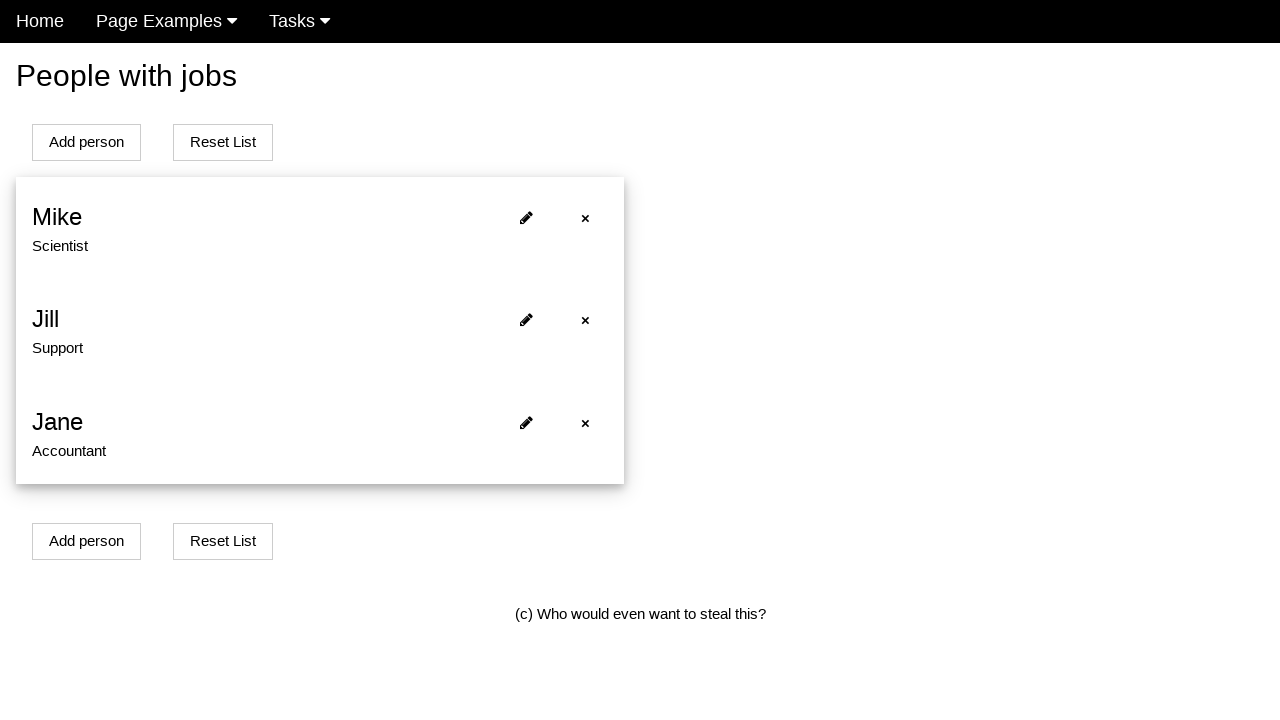